Tests editing a todo item by double-clicking and changing its text

Starting URL: https://demo.playwright.dev/todomvc

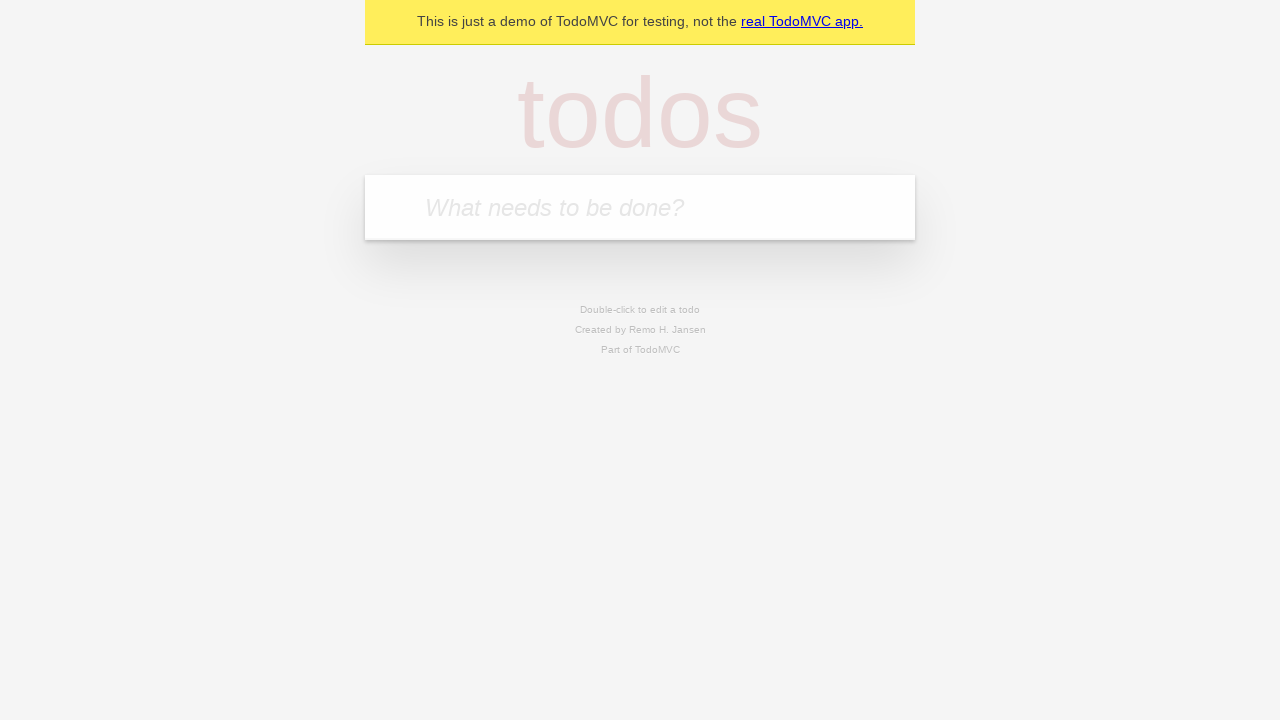

Filled first todo input with 'buy some cheese' on internal:attr=[placeholder="What needs to be done?"i]
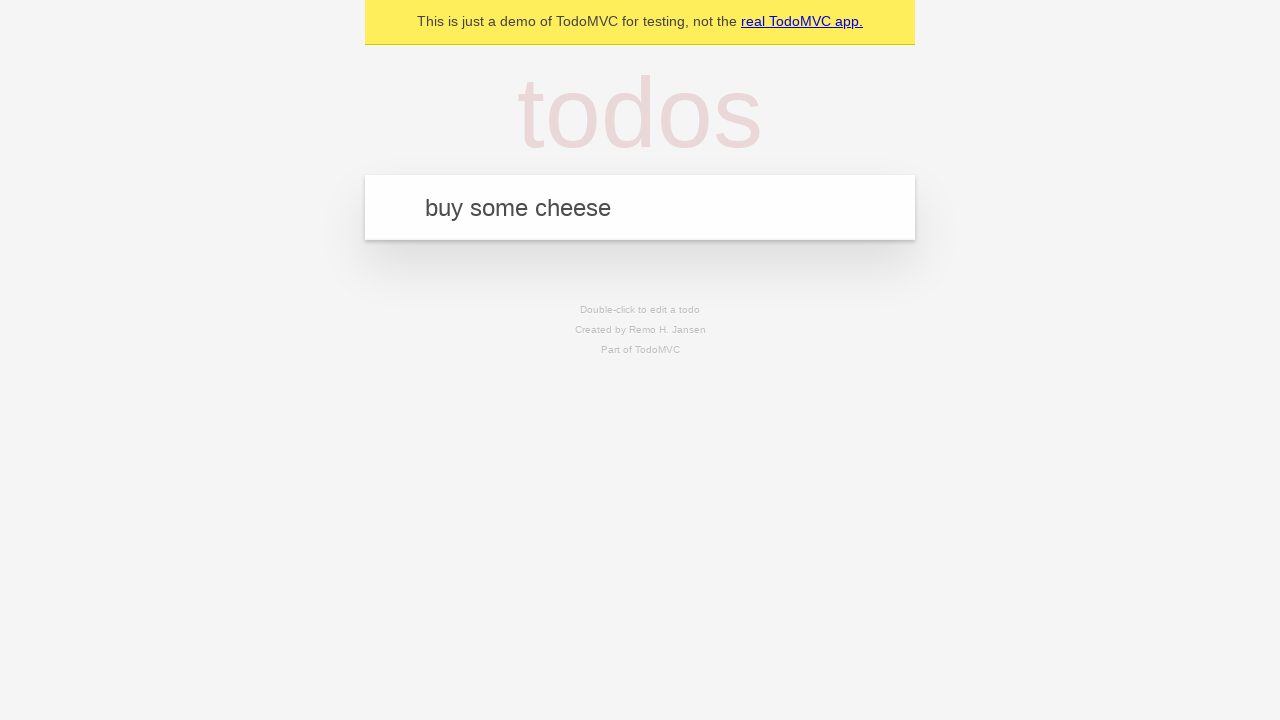

Pressed Enter to create first todo on internal:attr=[placeholder="What needs to be done?"i]
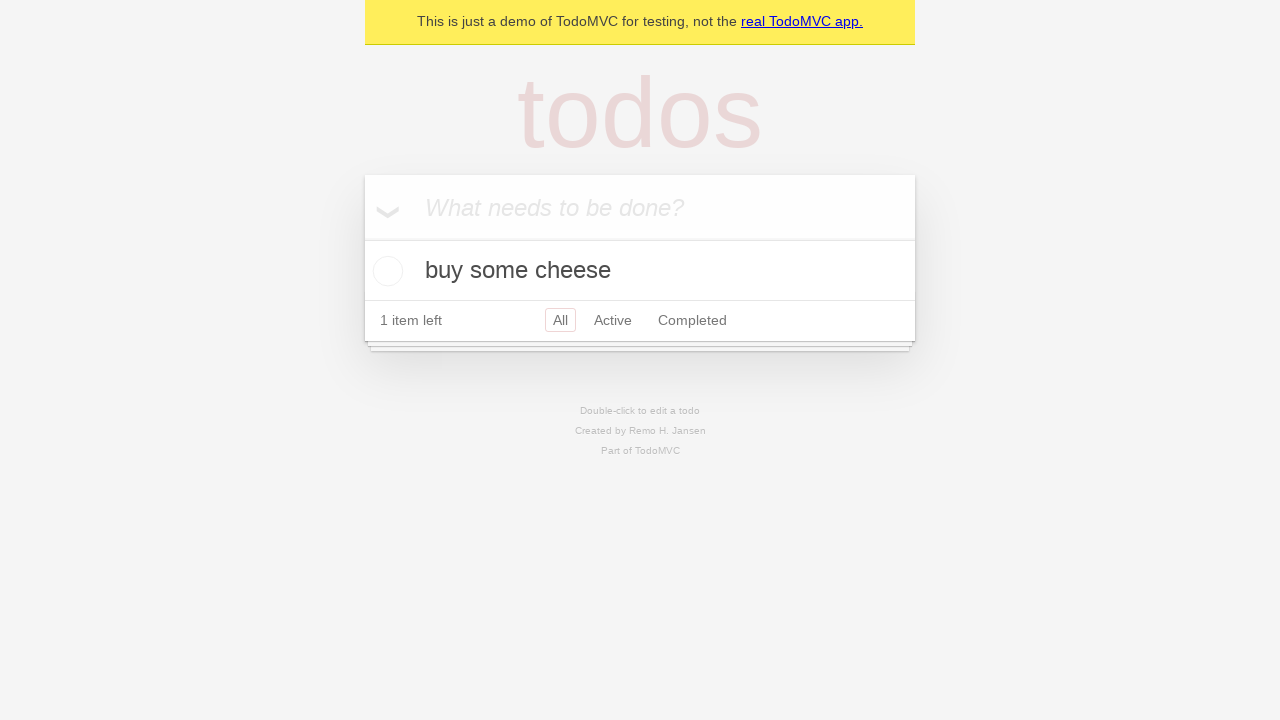

Filled second todo input with 'feed the cat' on internal:attr=[placeholder="What needs to be done?"i]
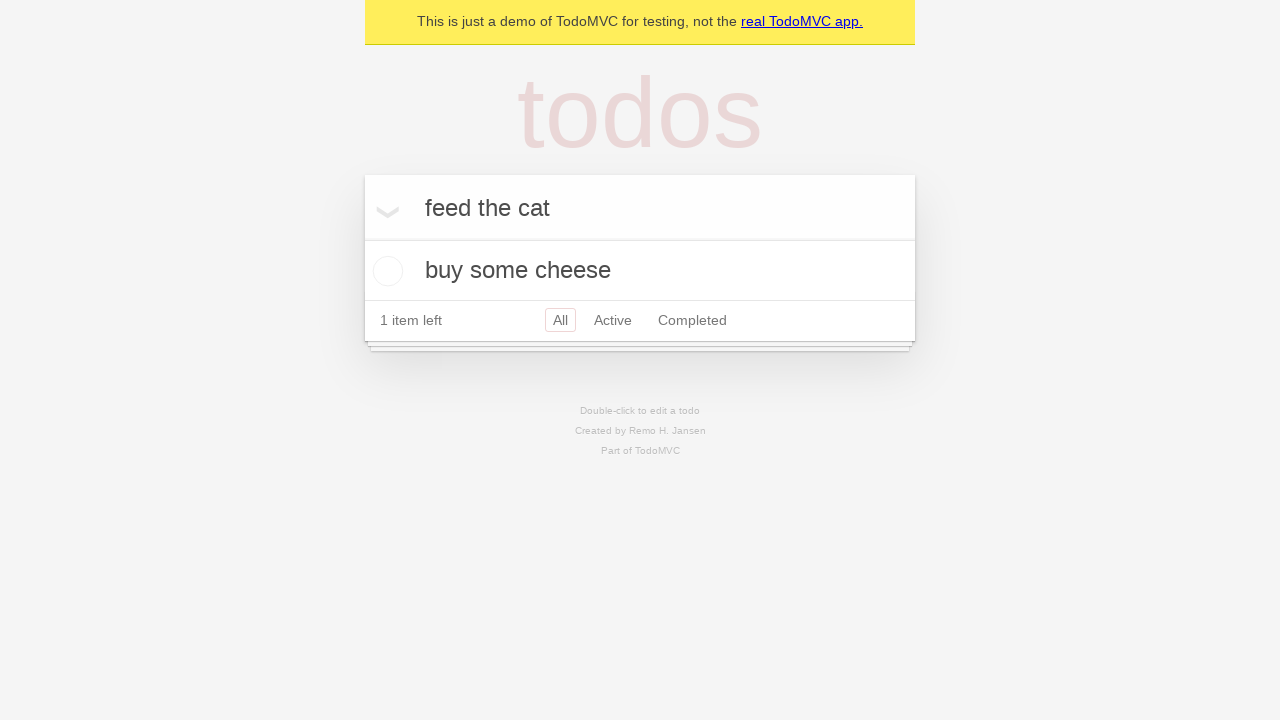

Pressed Enter to create second todo on internal:attr=[placeholder="What needs to be done?"i]
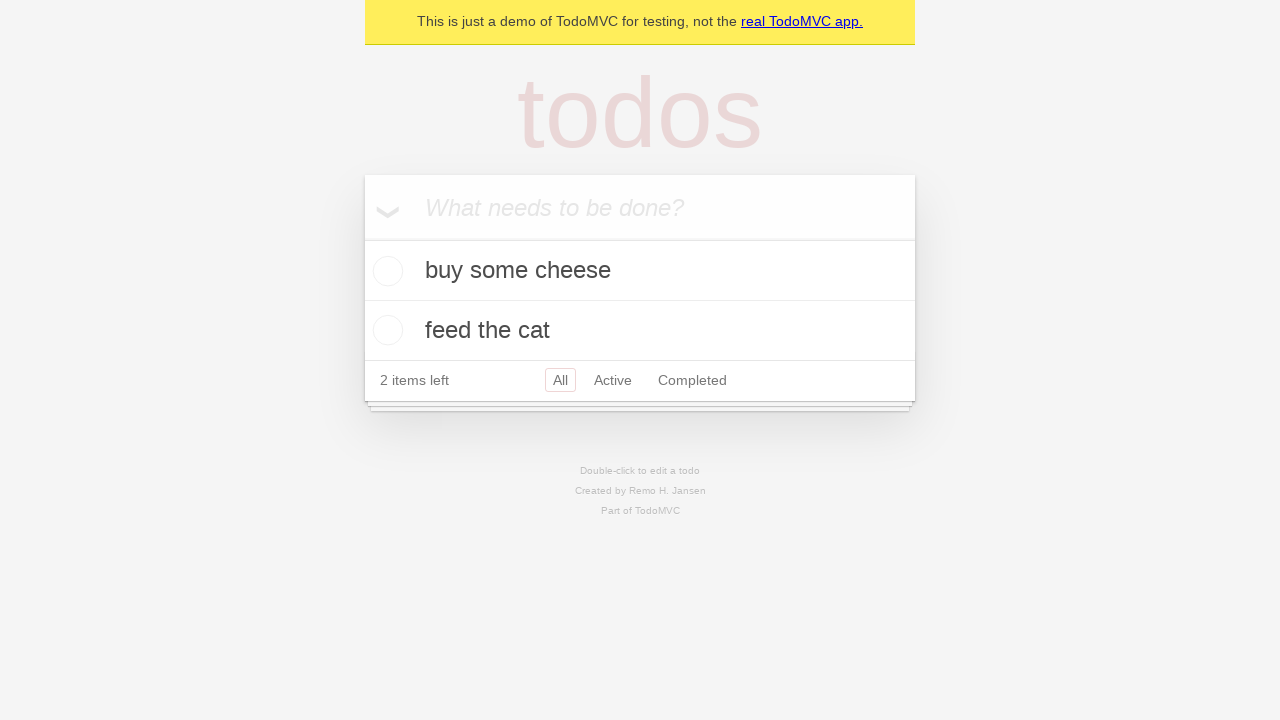

Filled third todo input with 'book a doctors appointment' on internal:attr=[placeholder="What needs to be done?"i]
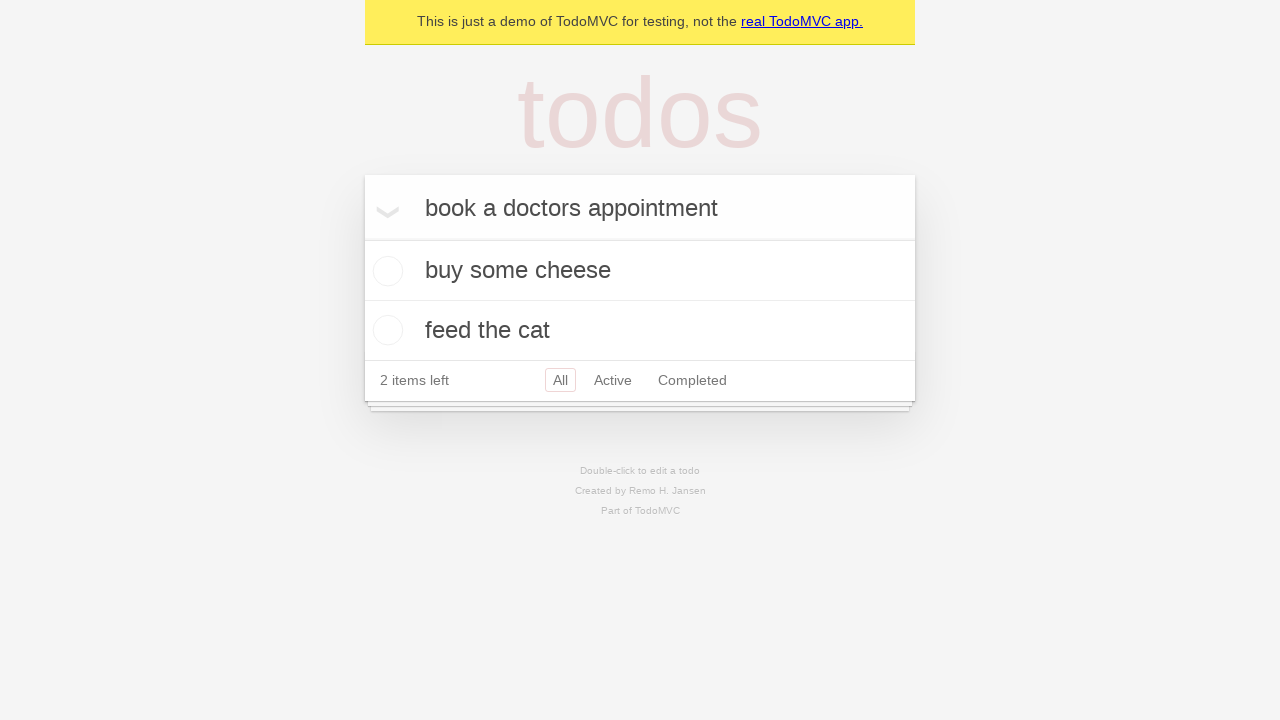

Pressed Enter to create third todo on internal:attr=[placeholder="What needs to be done?"i]
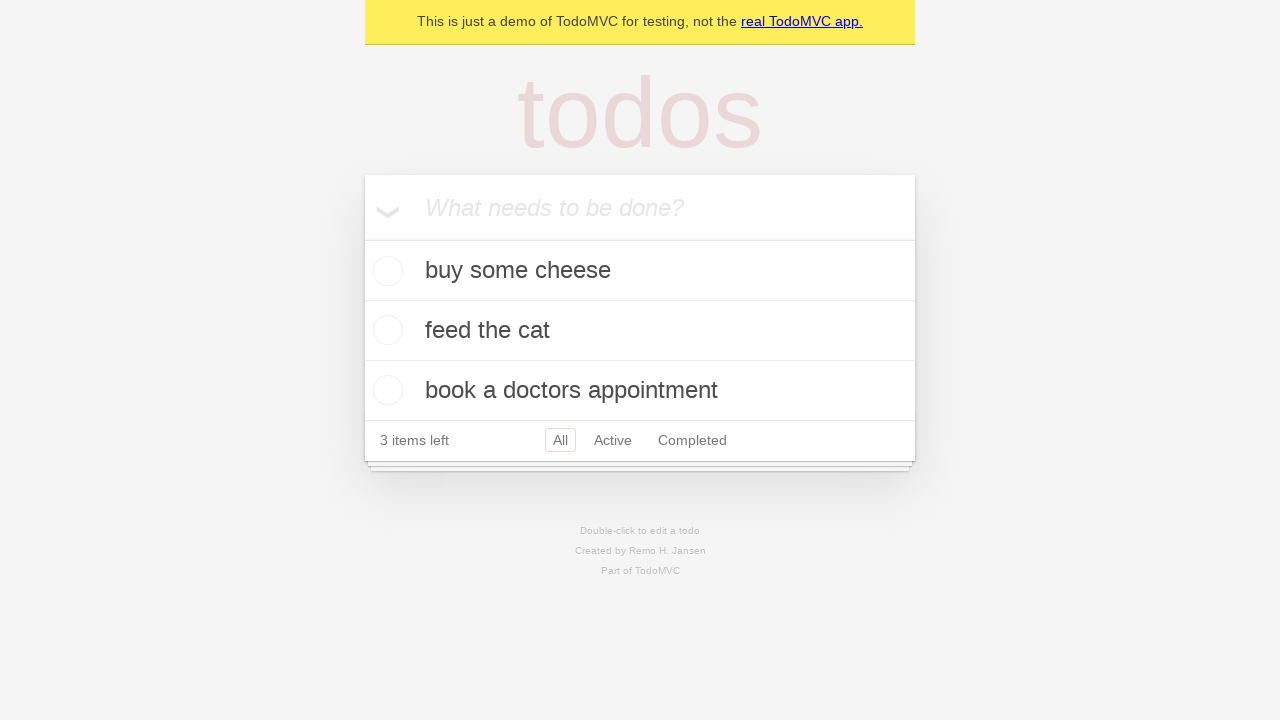

Located all todo items
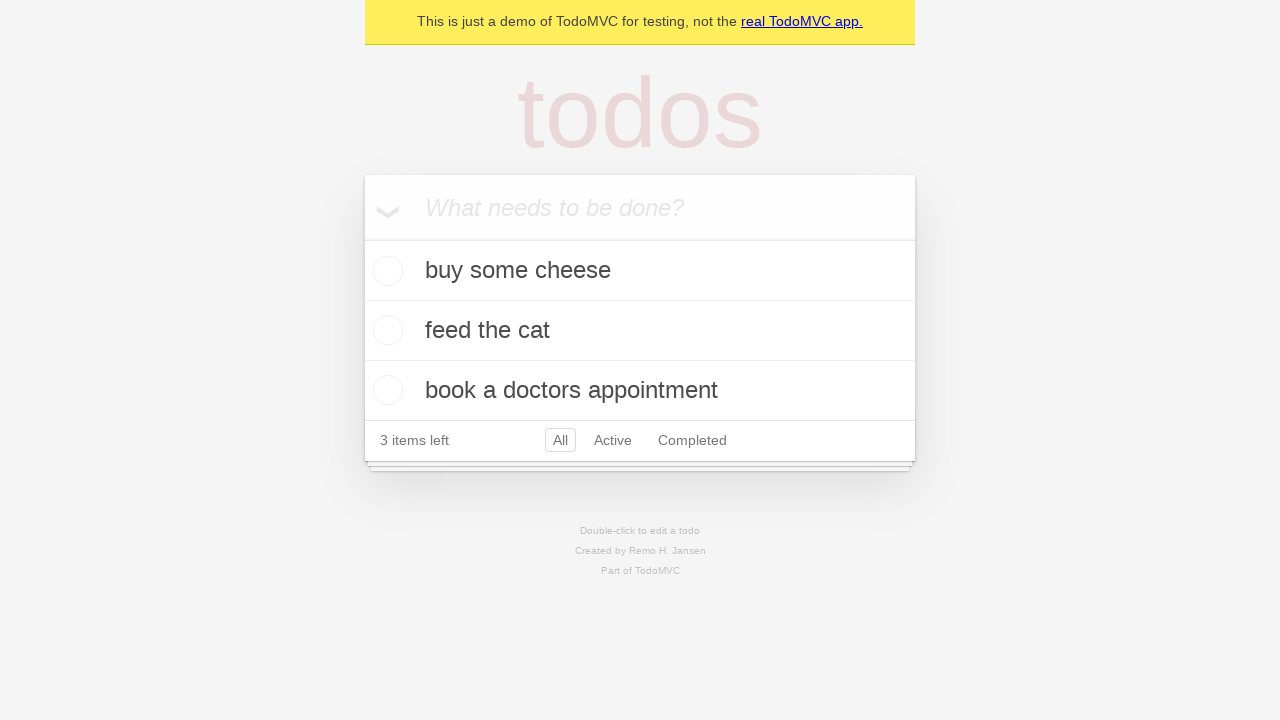

Selected second todo item
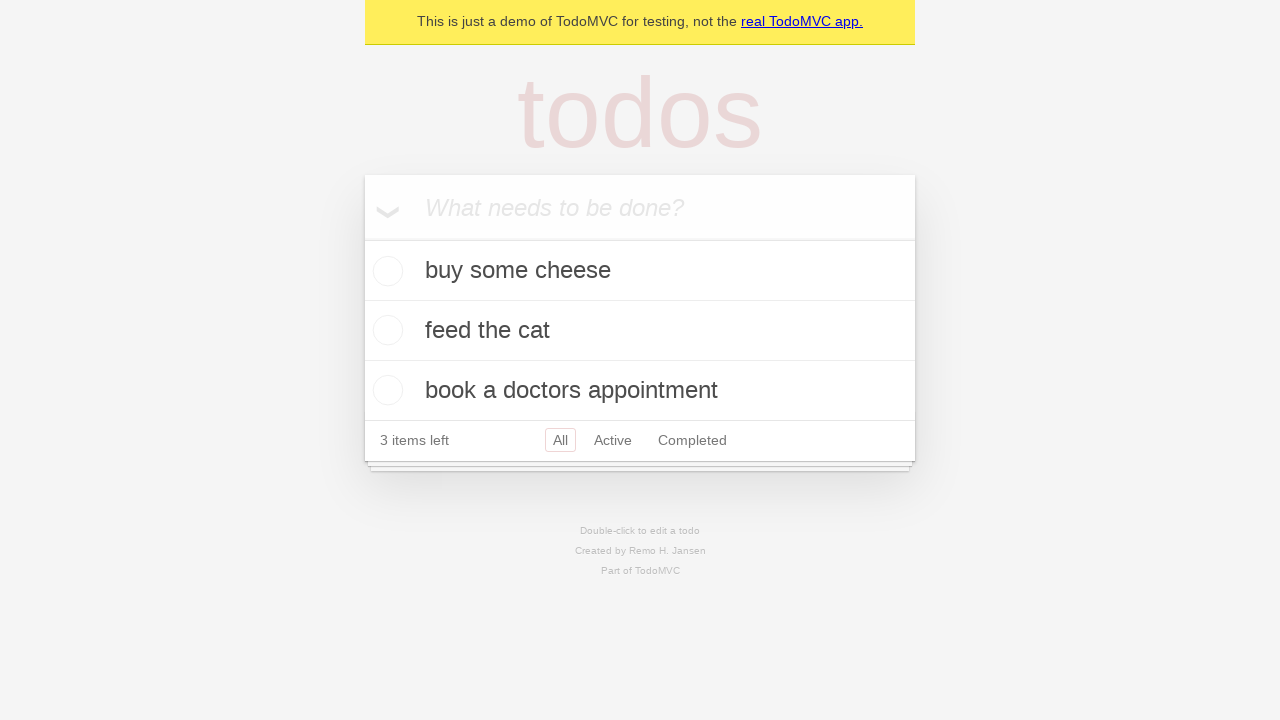

Double-clicked second todo to enter edit mode at (640, 331) on internal:testid=[data-testid="todo-item"s] >> nth=1
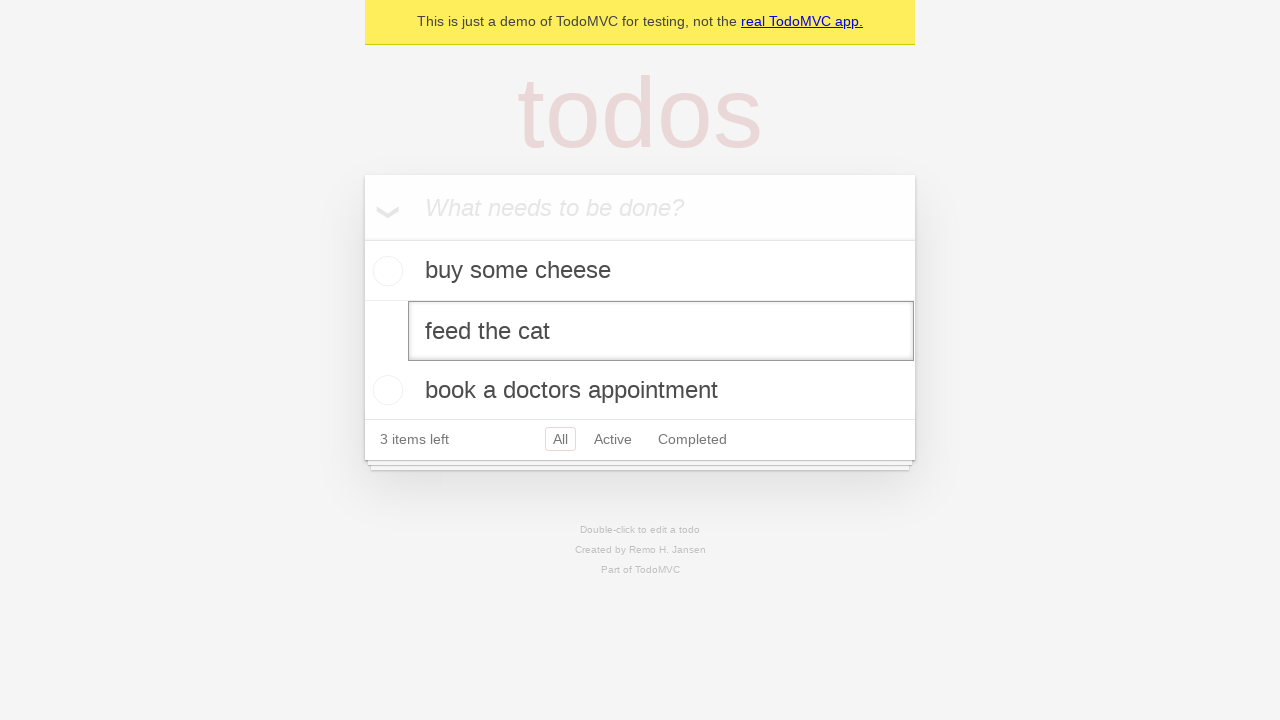

Changed todo text to 'buy some sausages' on internal:testid=[data-testid="todo-item"s] >> nth=1 >> internal:role=textbox[nam
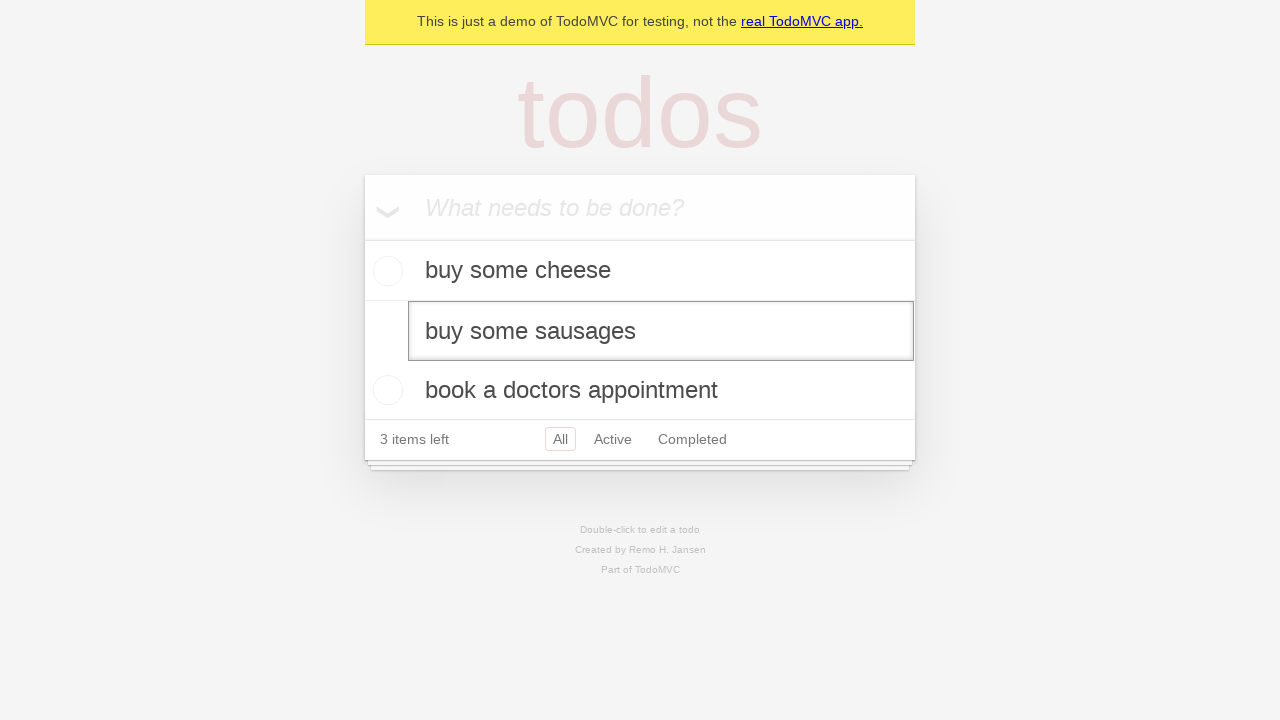

Pressed Enter to confirm edit on internal:testid=[data-testid="todo-item"s] >> nth=1 >> internal:role=textbox[nam
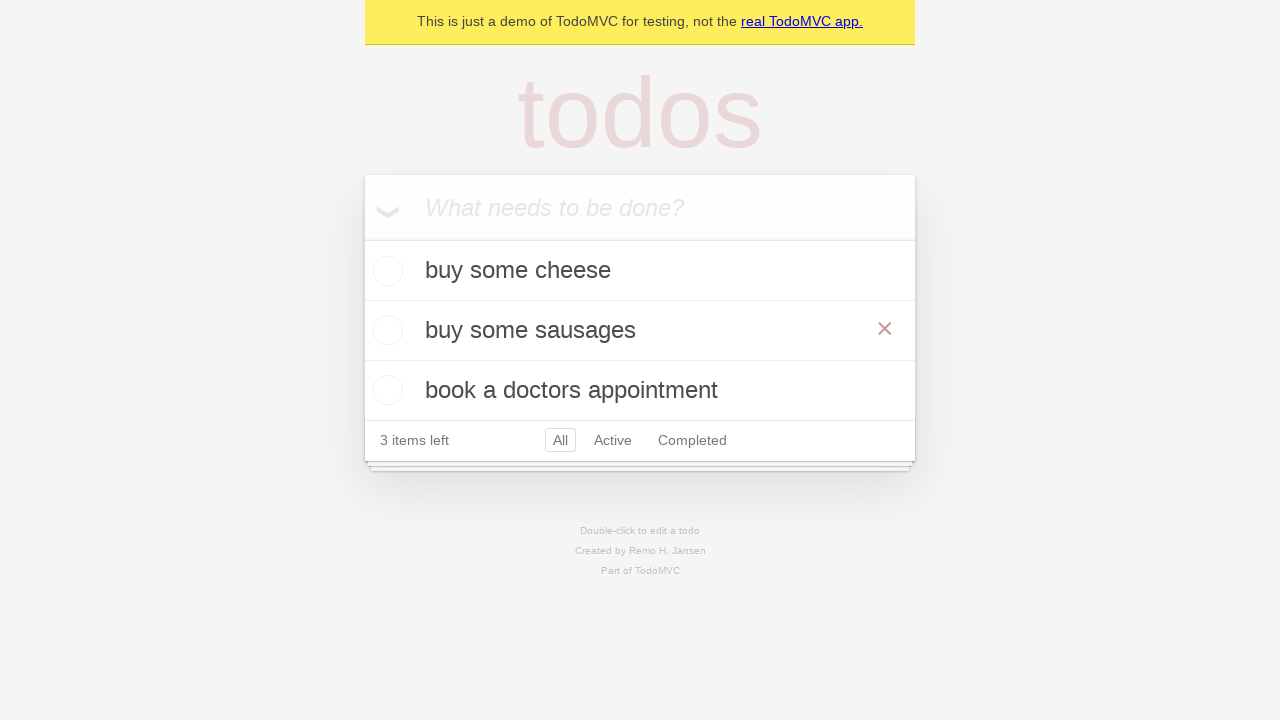

Waited for todo title to update
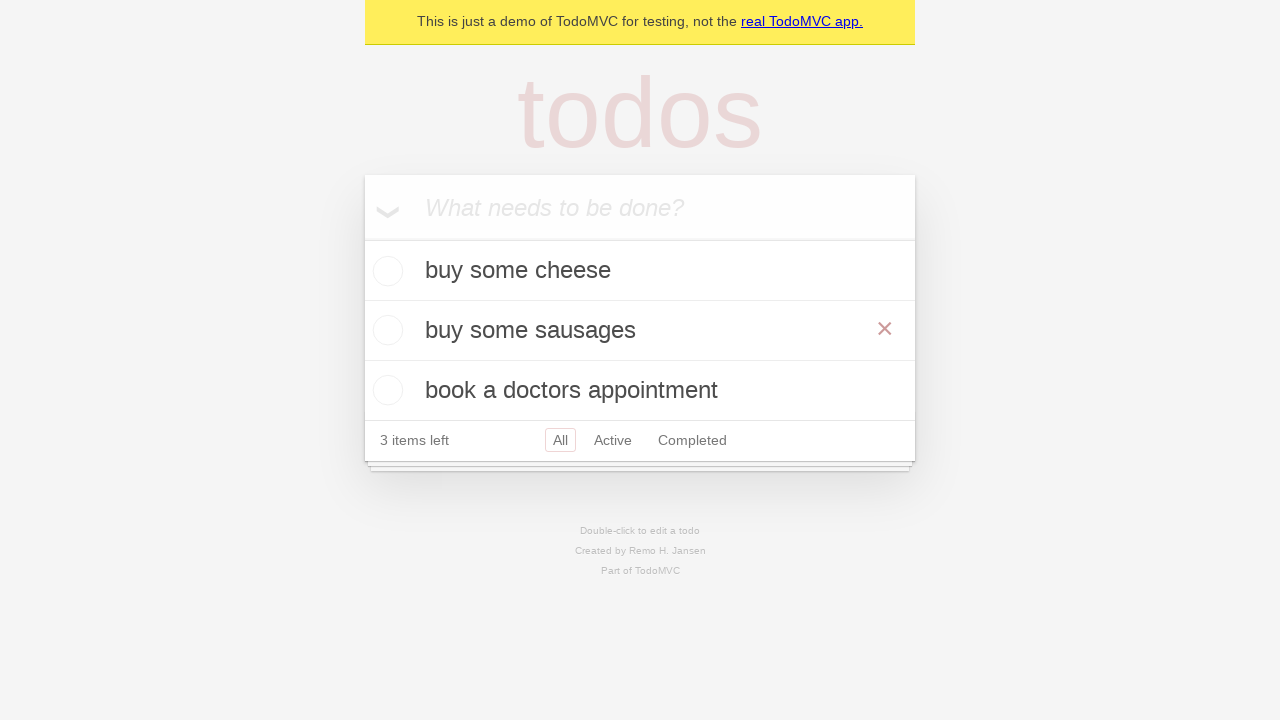

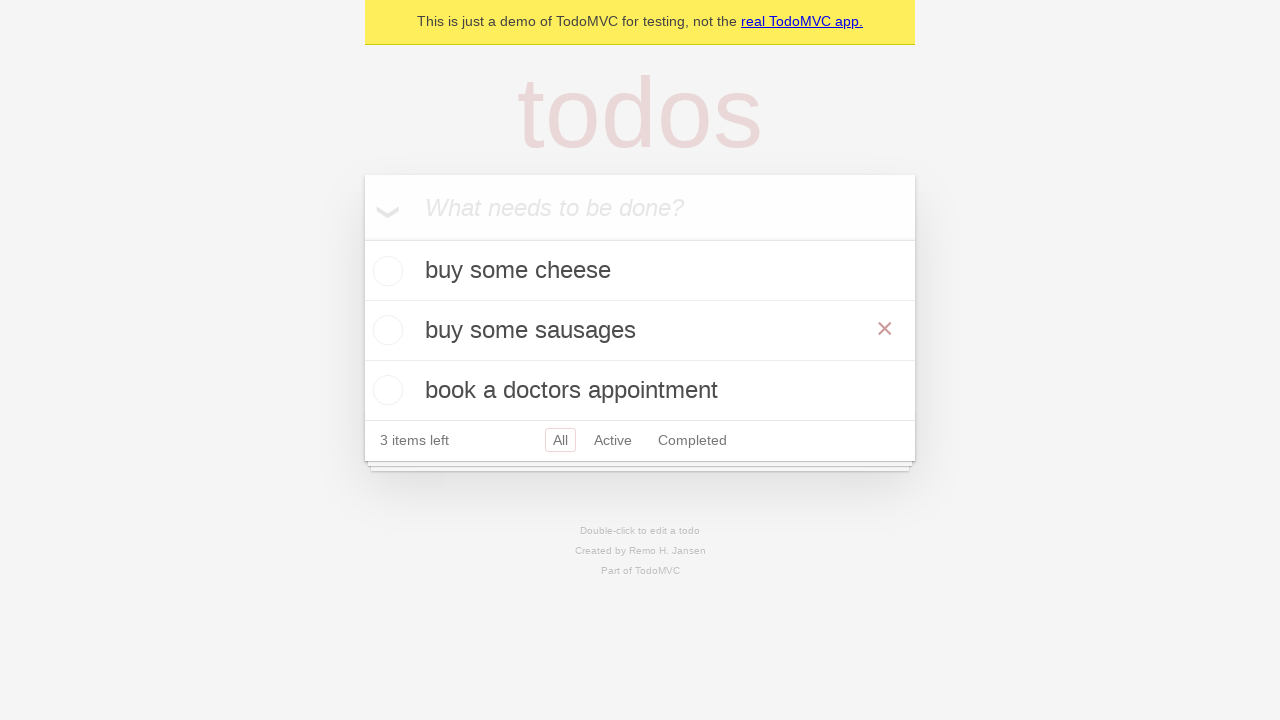